Tests navigation through various links on the Disappearing Elements page, clicking each link and navigating back to verify they are accessible

Starting URL: https://the-internet.herokuapp.com/

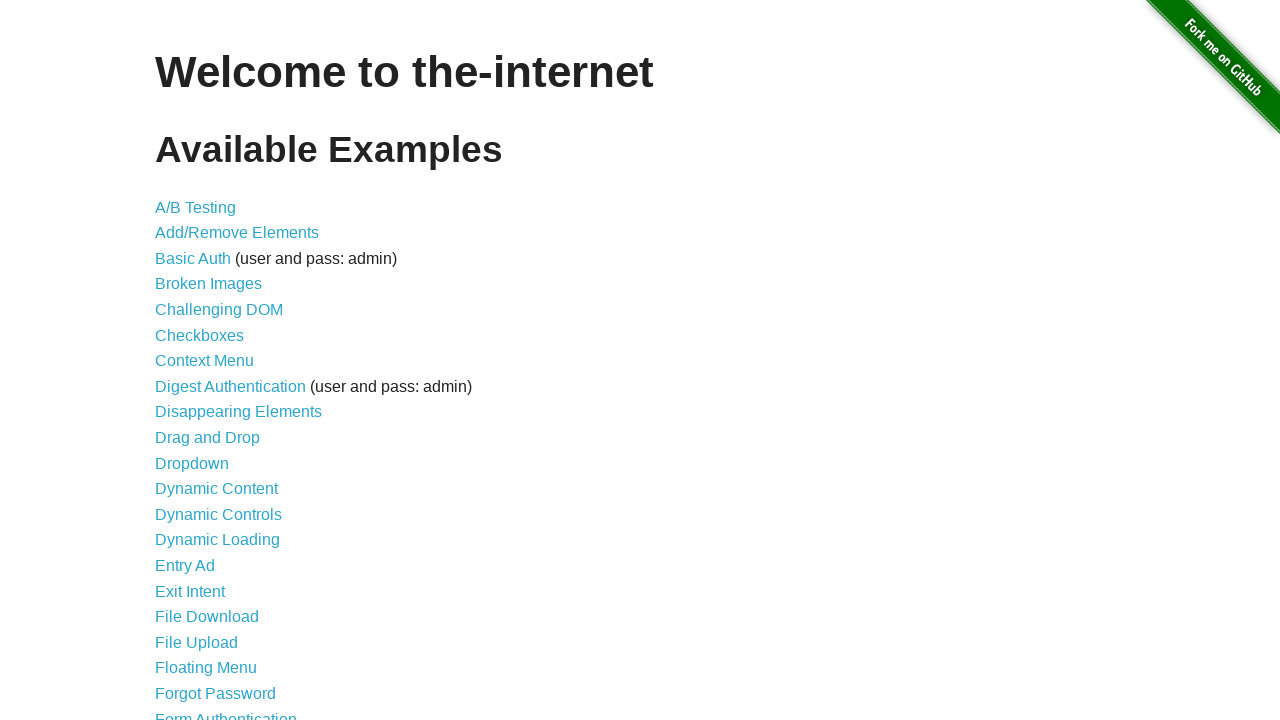

Clicked on Disappearing Elements link at (238, 412) on text=Disappearing Elements
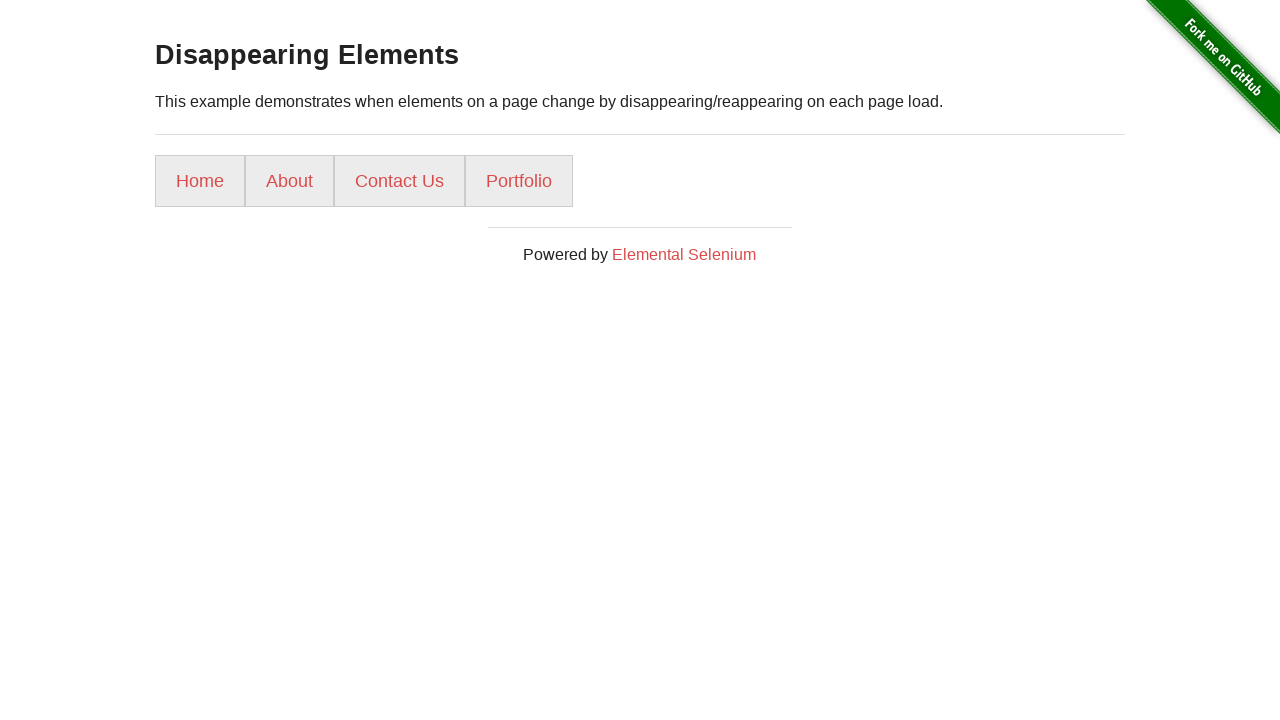

Verified h3 element is present on Disappearing Elements page
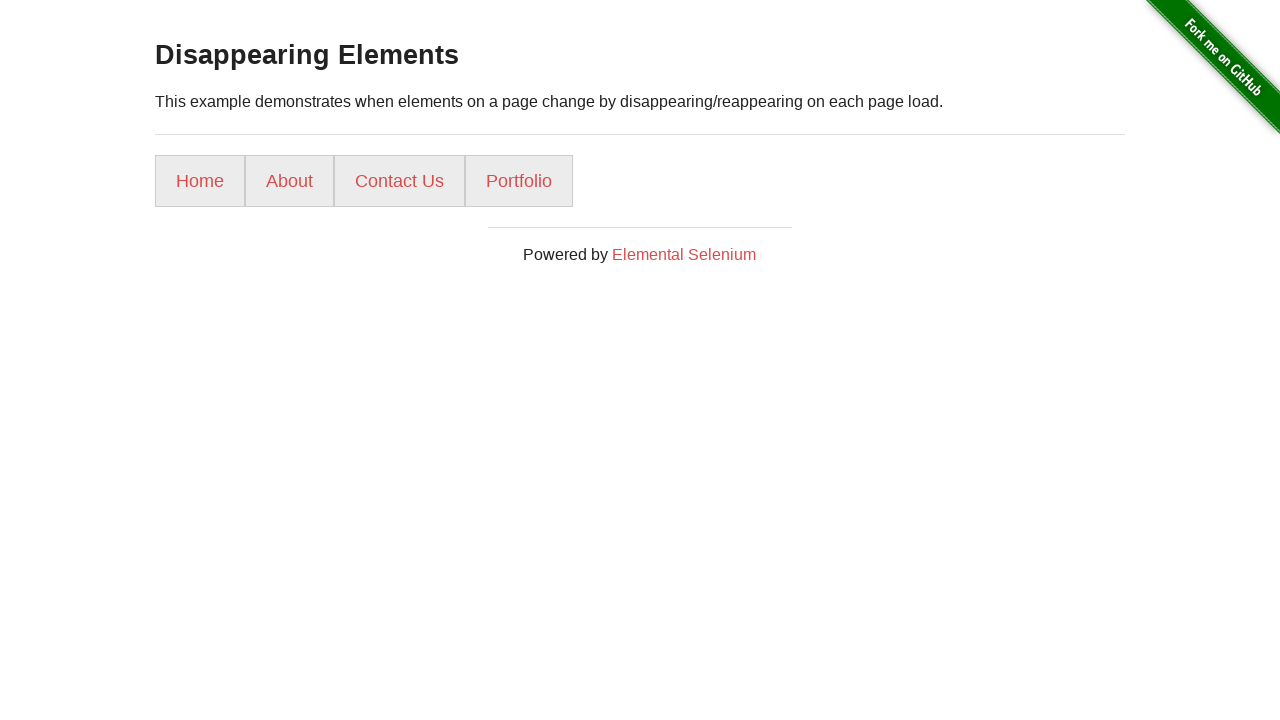

Clicked Home button at (200, 181) on text=Home
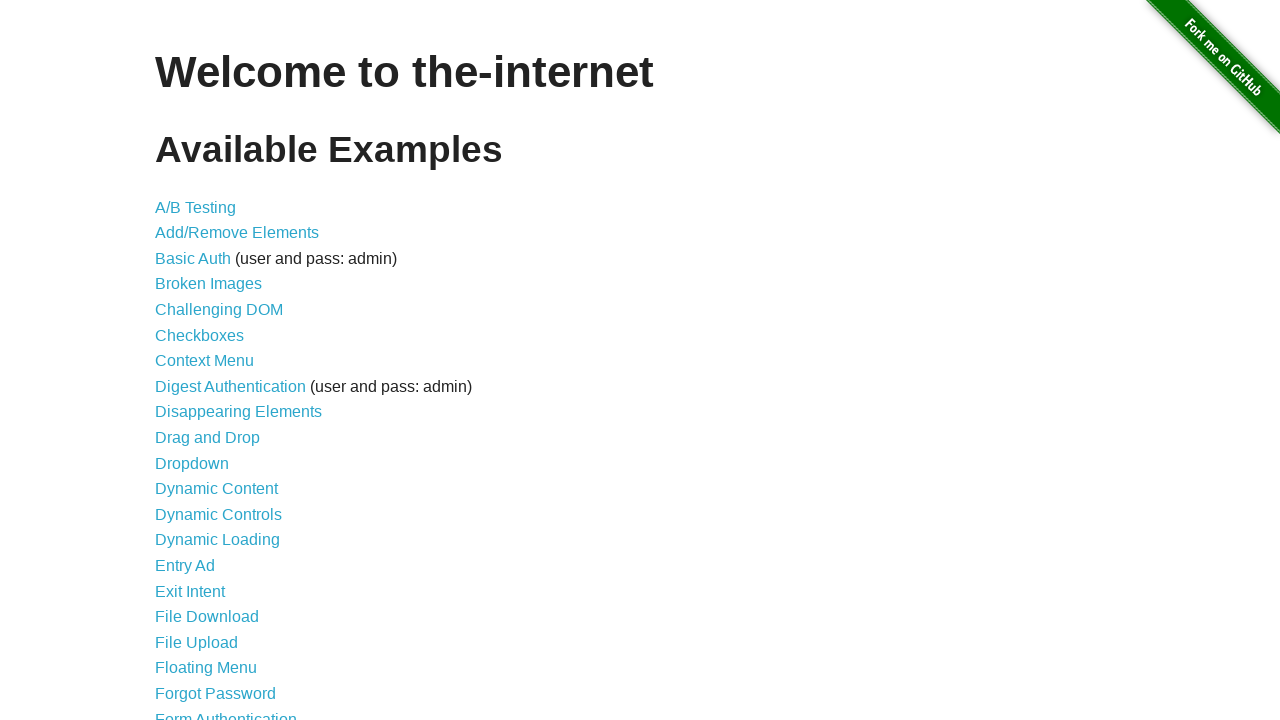

Navigated back to Disappearing Elements page
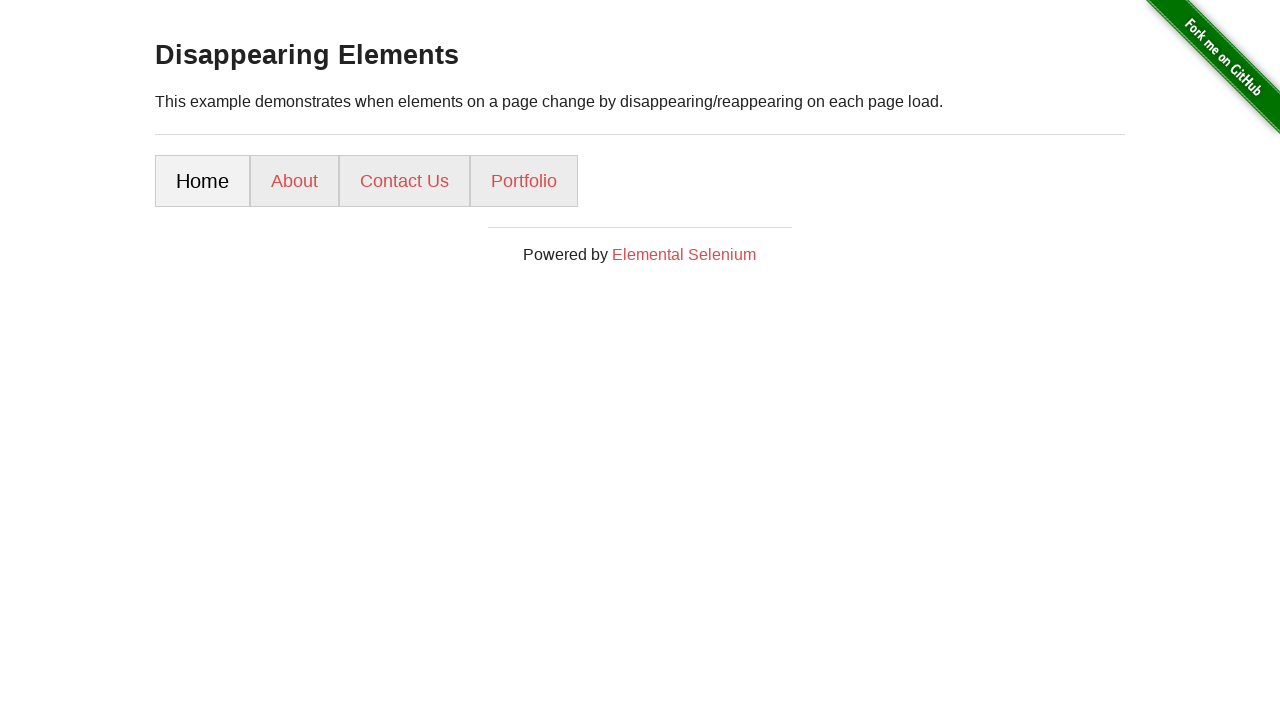

Clicked About button at (294, 181) on text=About
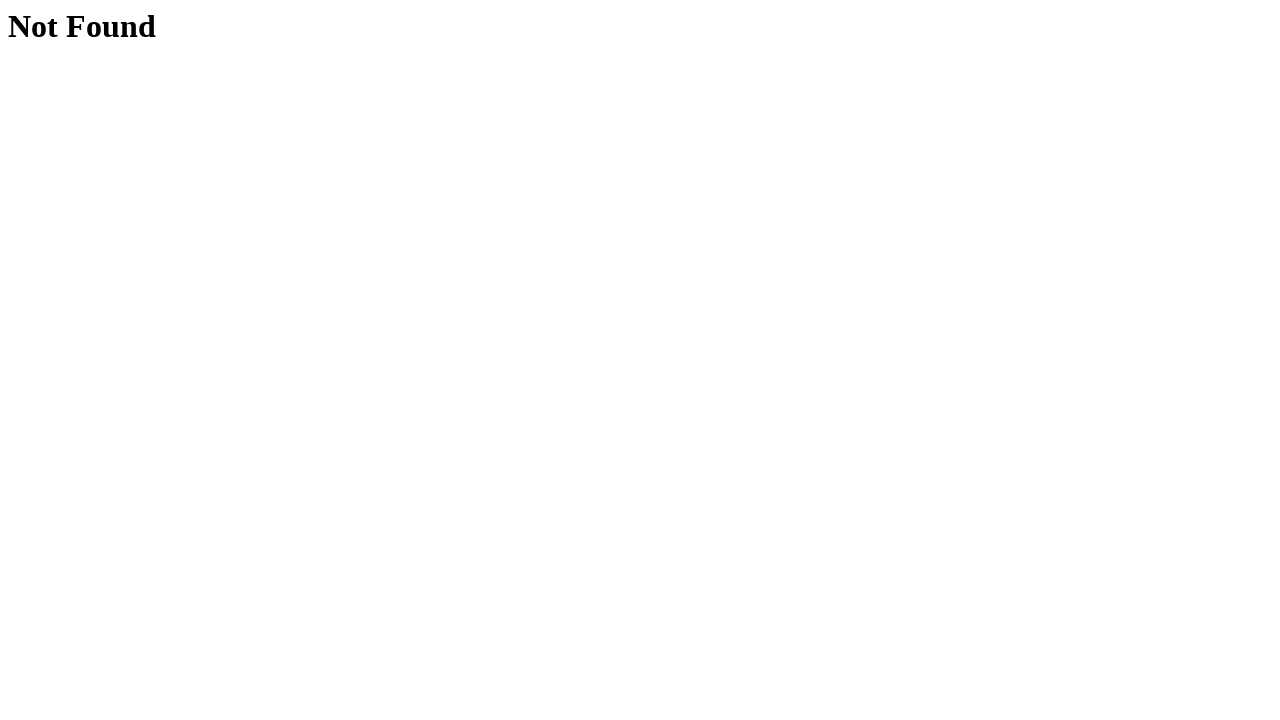

Navigated back to Disappearing Elements page
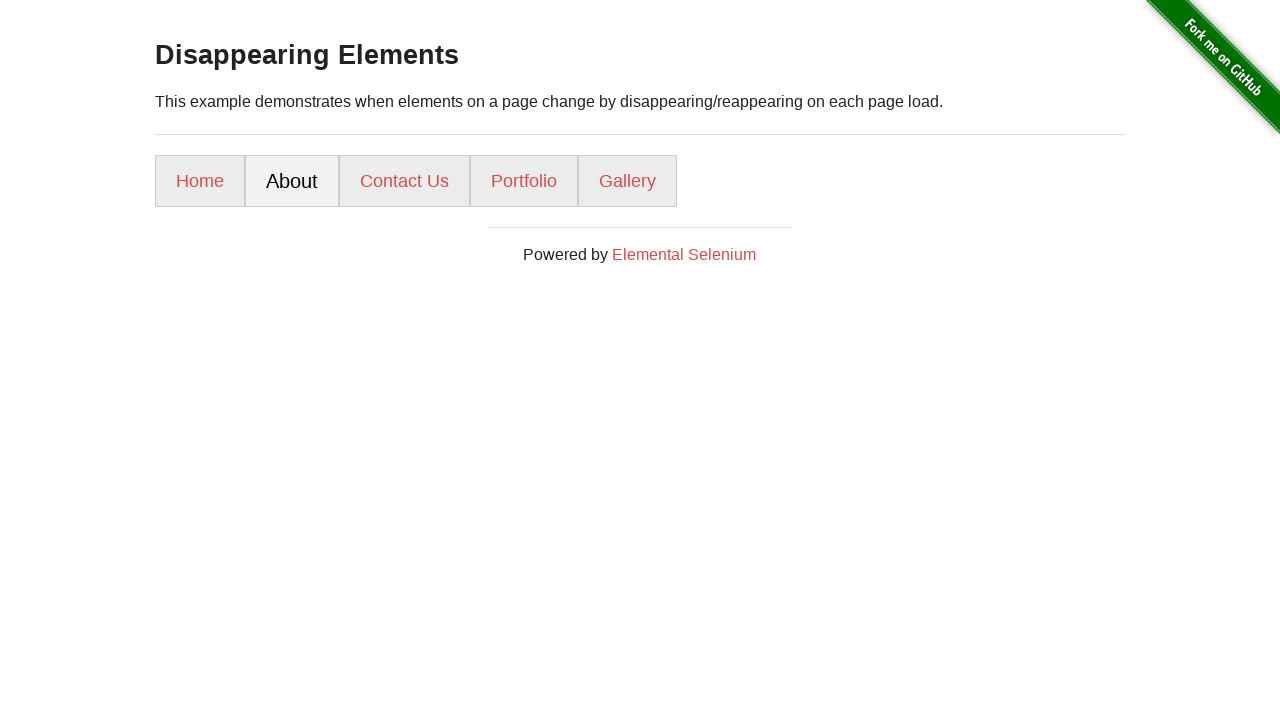

Clicked Contact Us button at (404, 181) on text=Contact Us
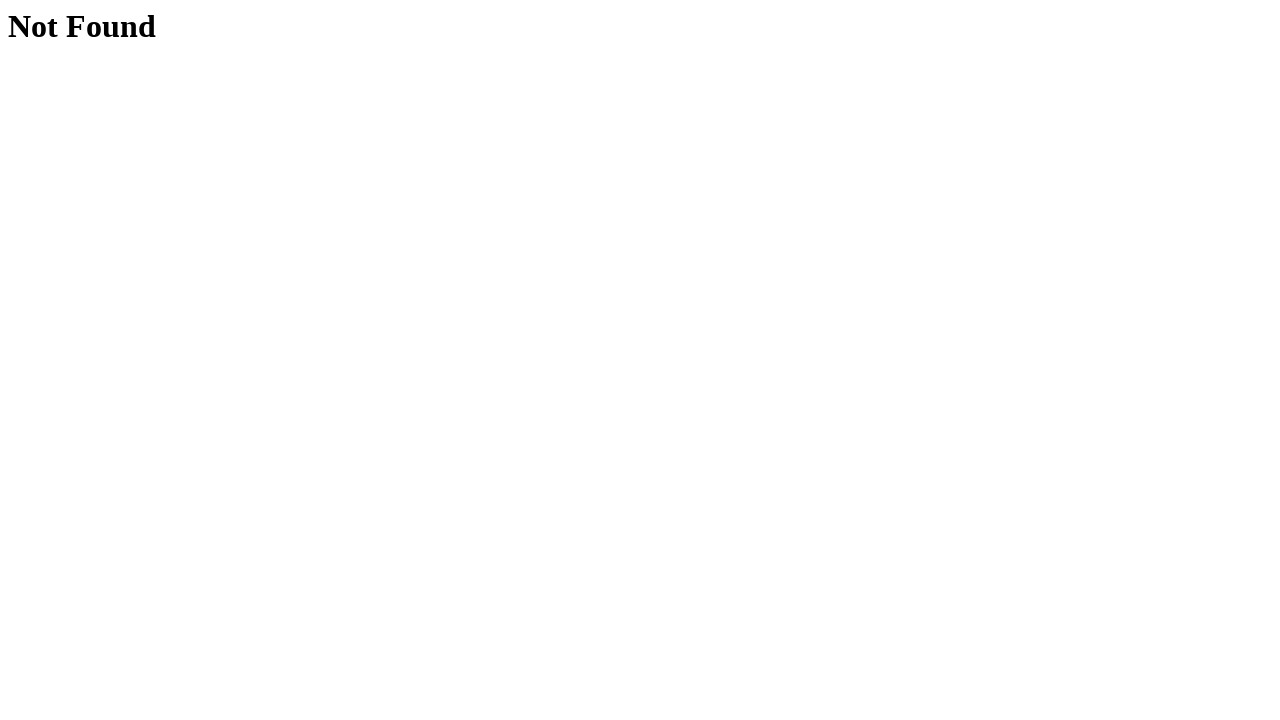

Navigated back to Disappearing Elements page
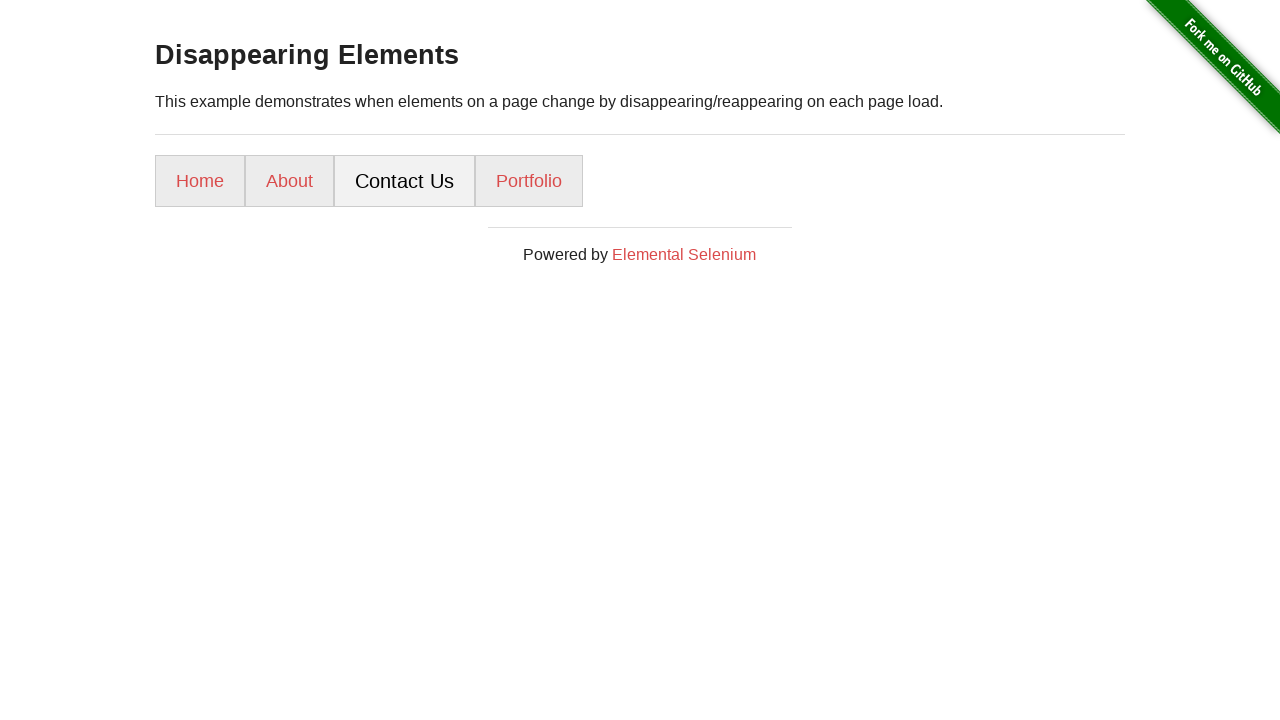

Clicked Portfolio button at (529, 181) on text=Portfolio
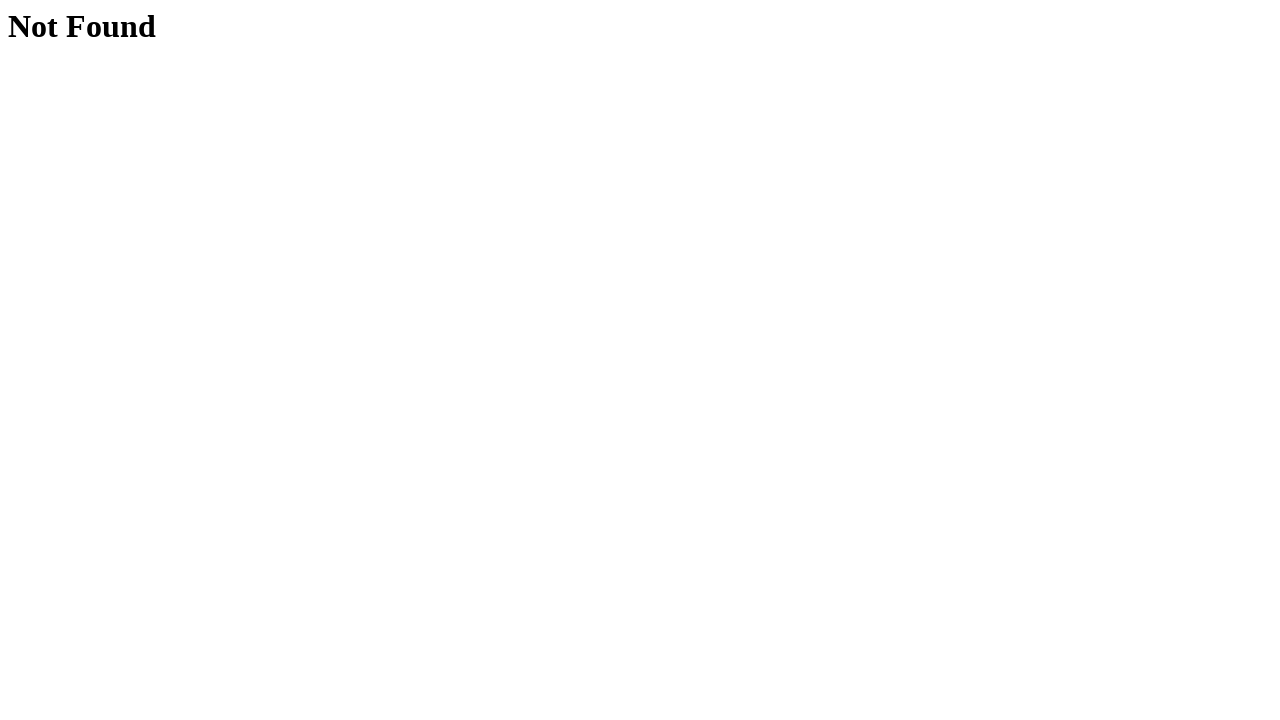

Navigated back to Disappearing Elements page
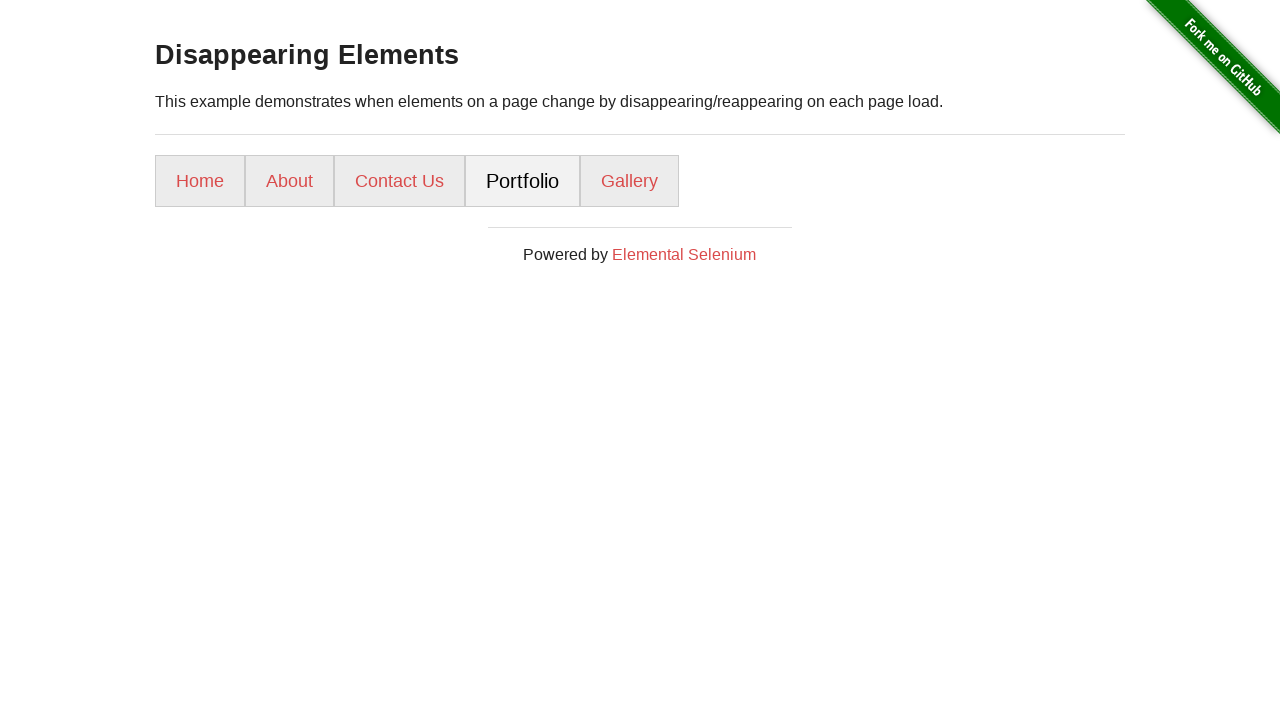

Clicked Elemental Selenium link at (684, 255) on text=Elemental Selenium
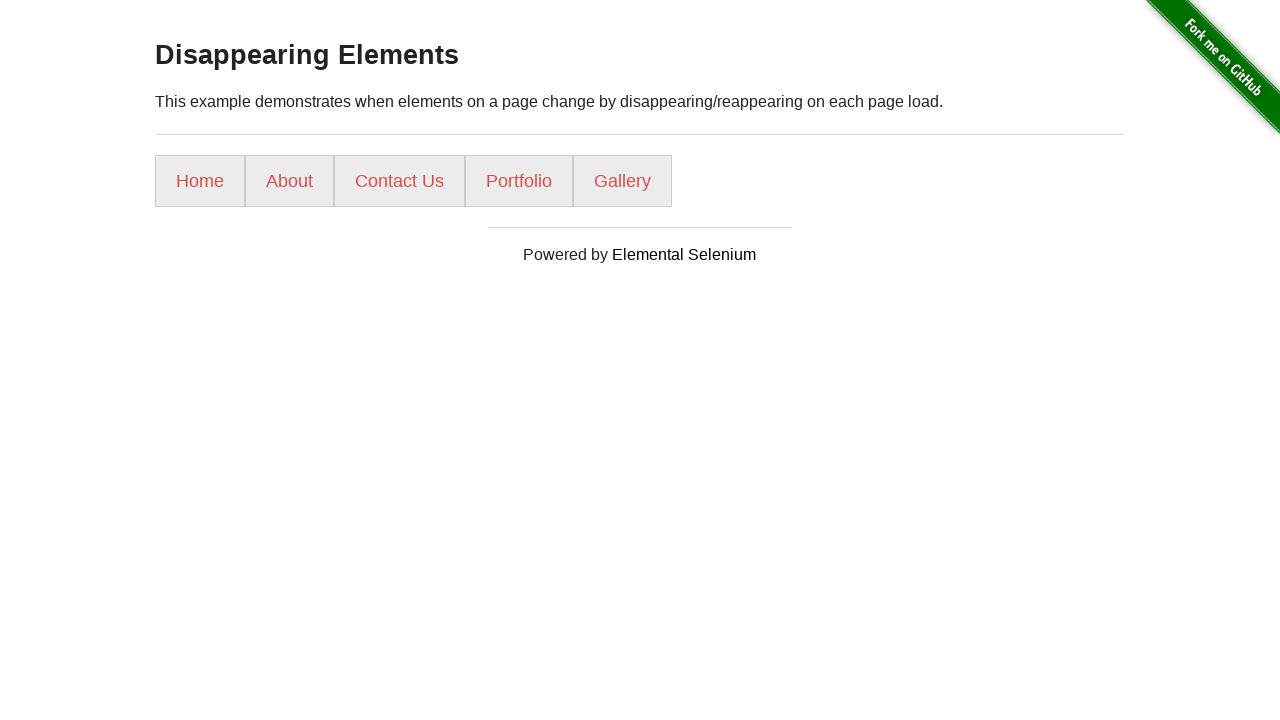

Navigated back to Disappearing Elements page
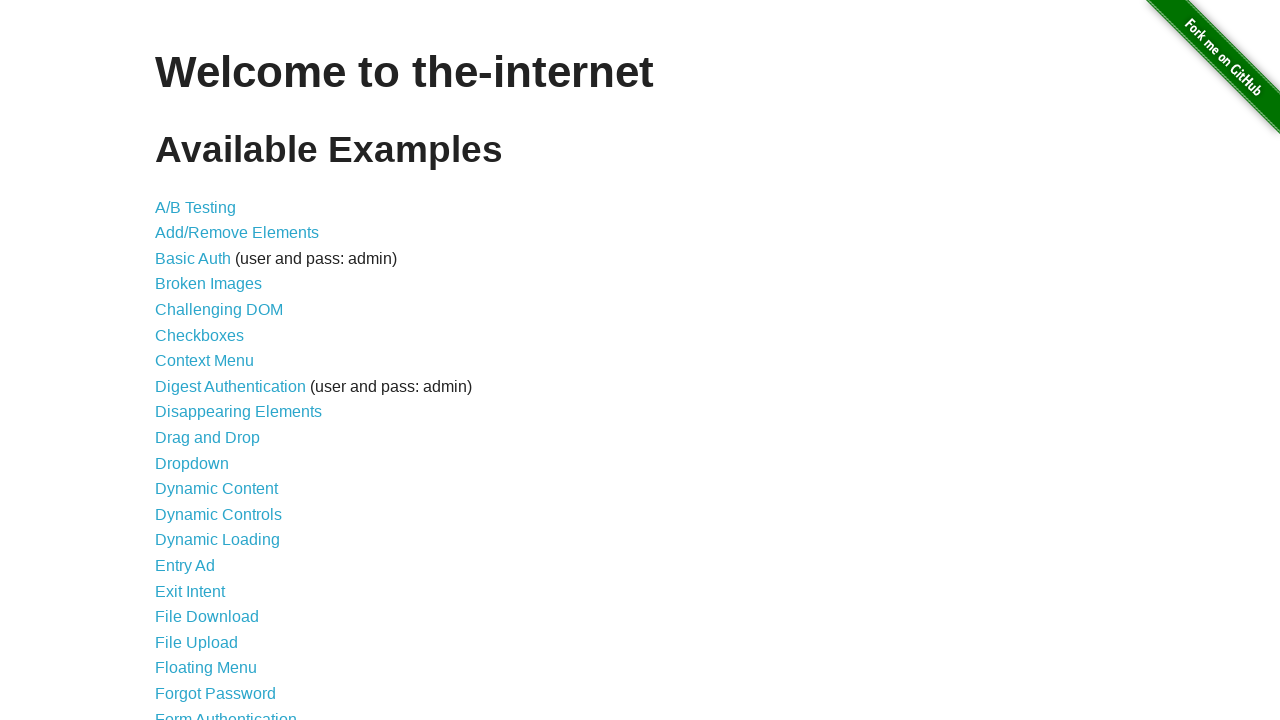

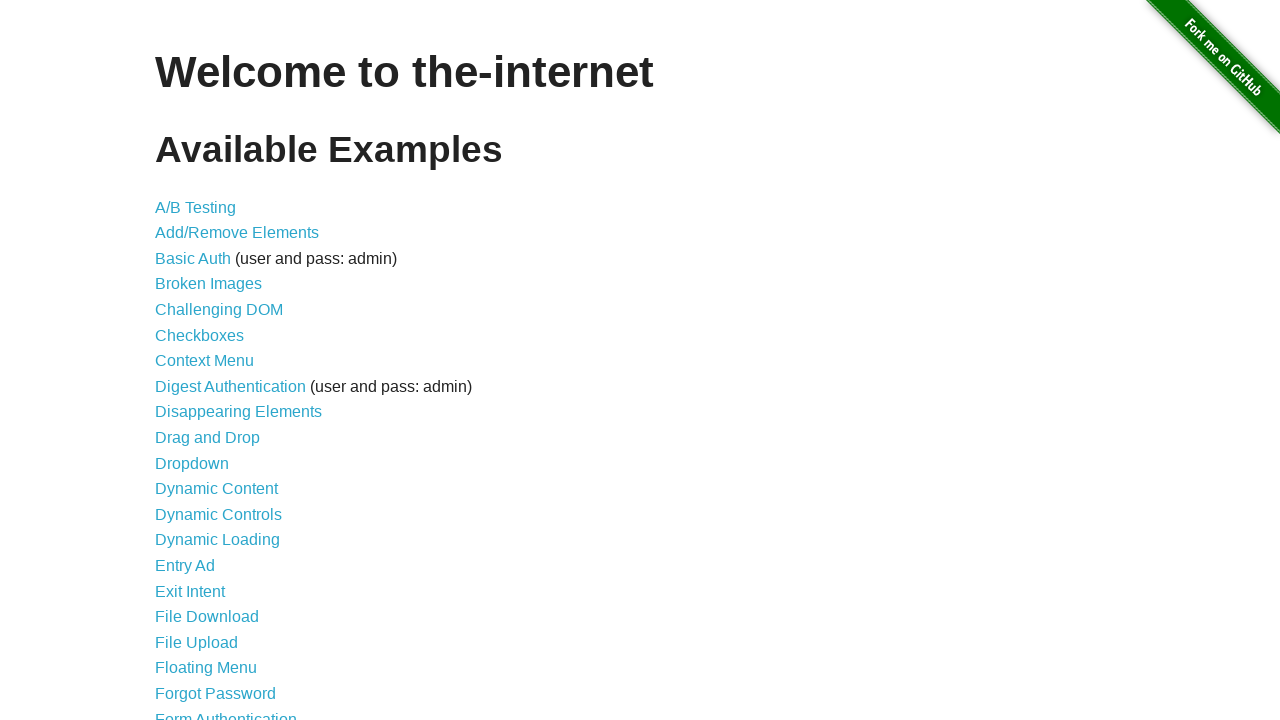